Navigates to the Travel category and extracts book titles and prices from the listing

Starting URL: http://books.toscrape.com

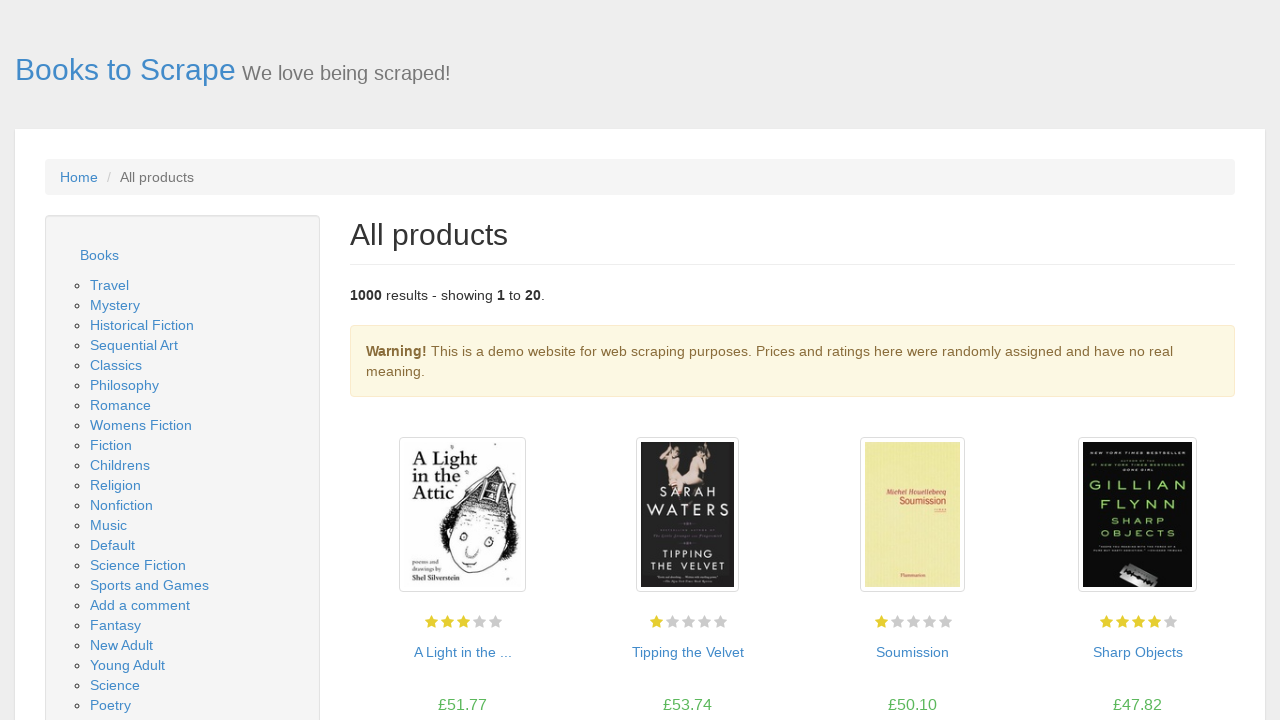

Clicked on the Travel category link at (110, 285) on a:has-text('Travel')
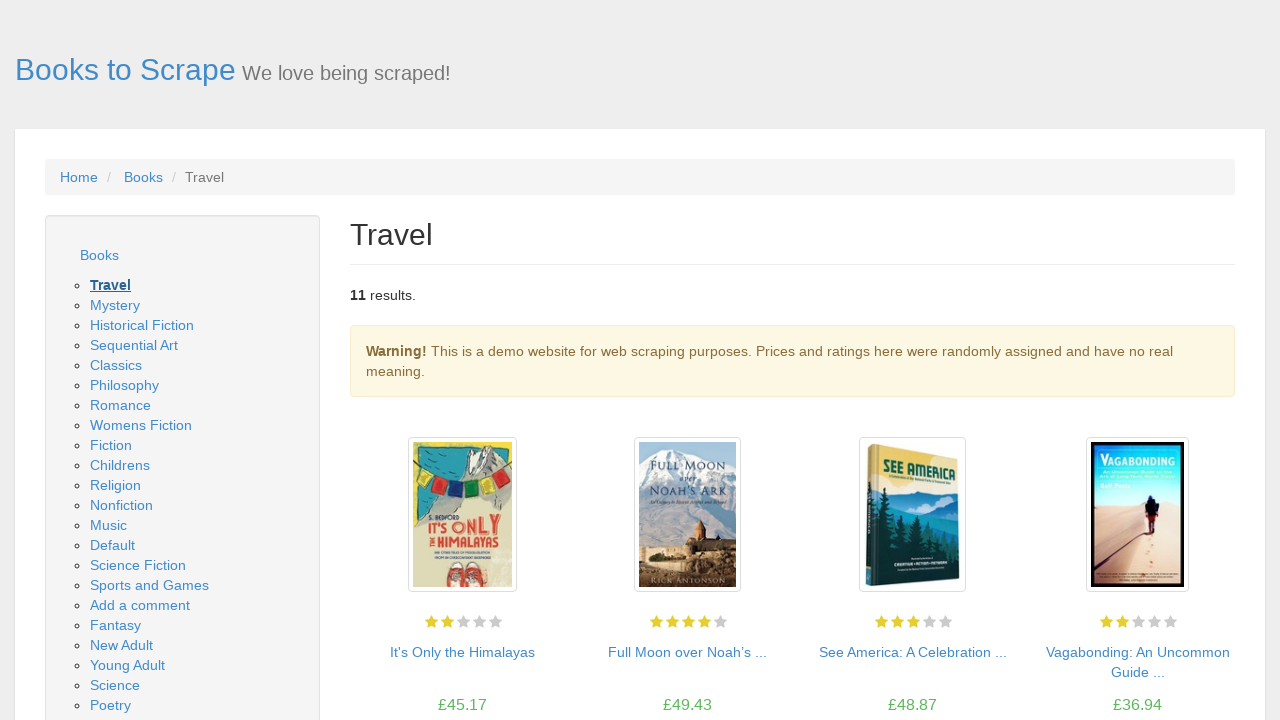

Travel category products loaded
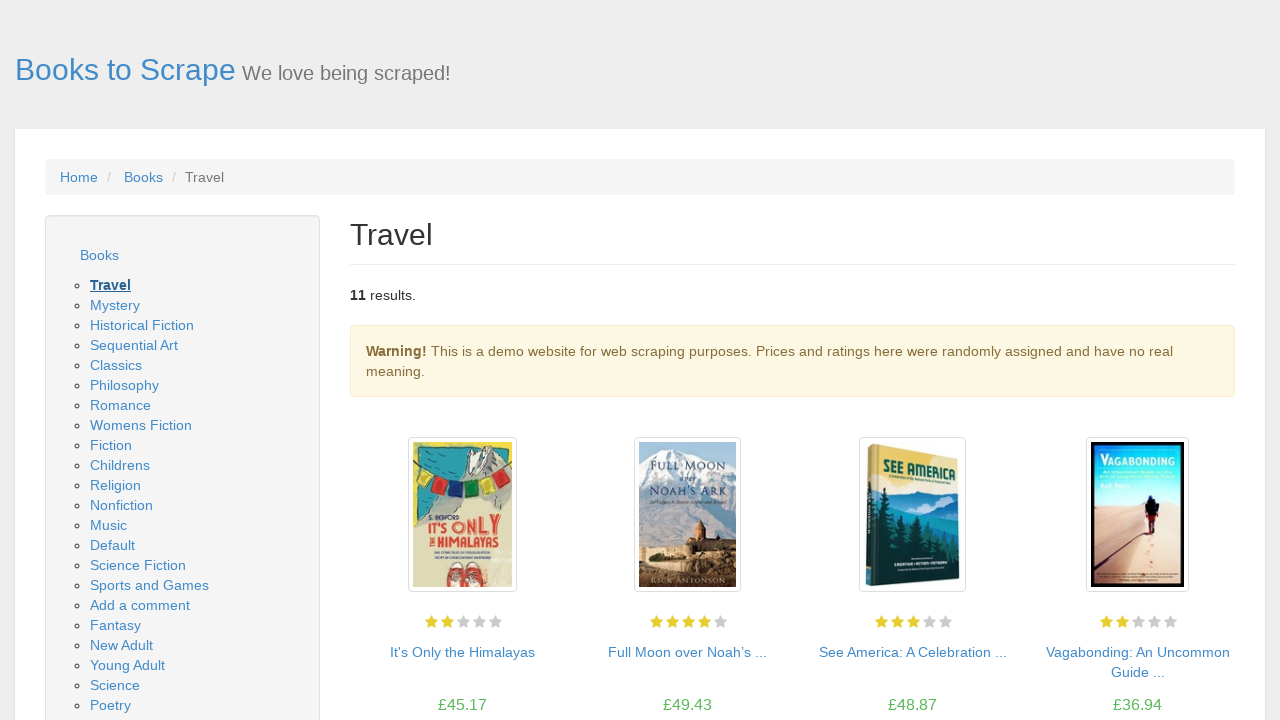

Located all product pods on the page
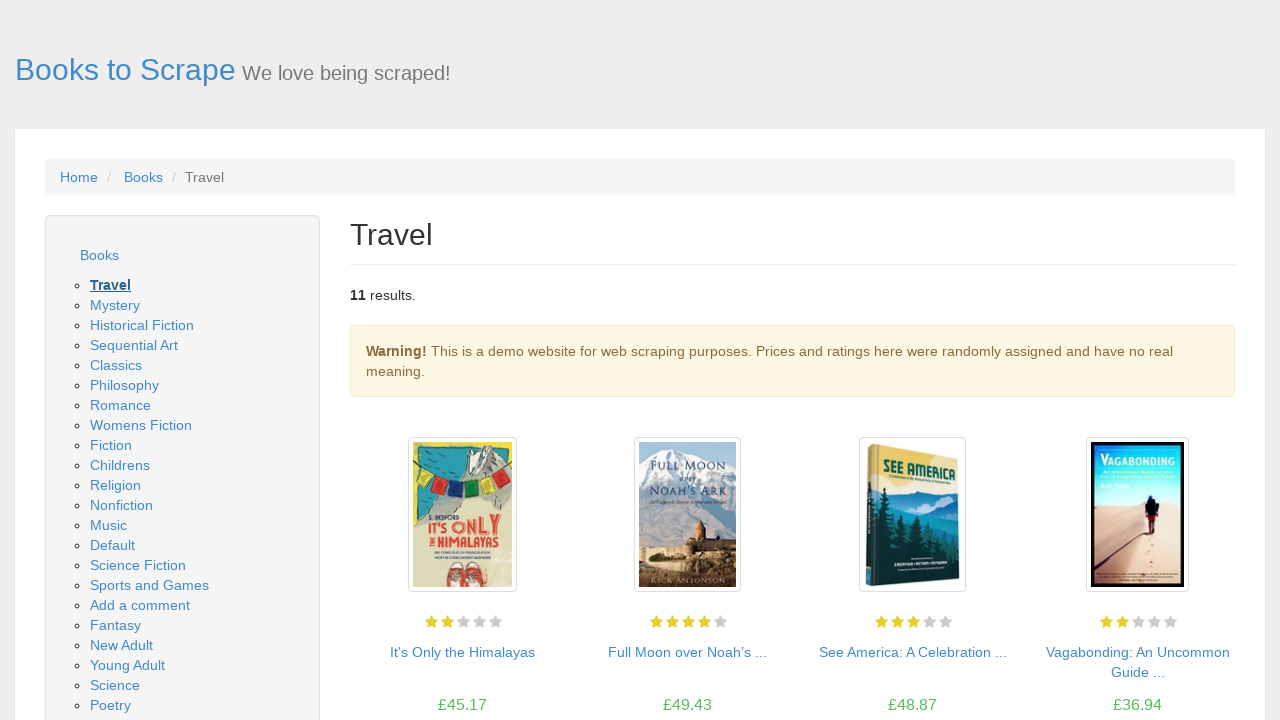

Located book title element
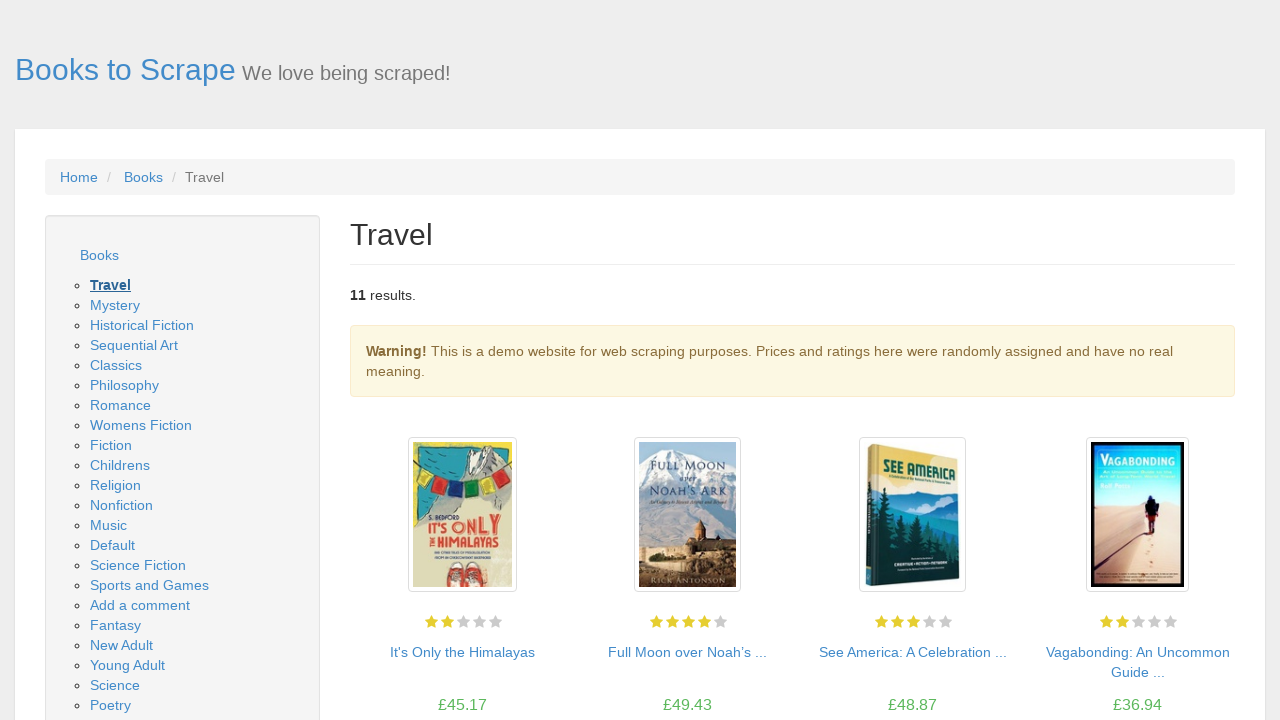

Located book price element
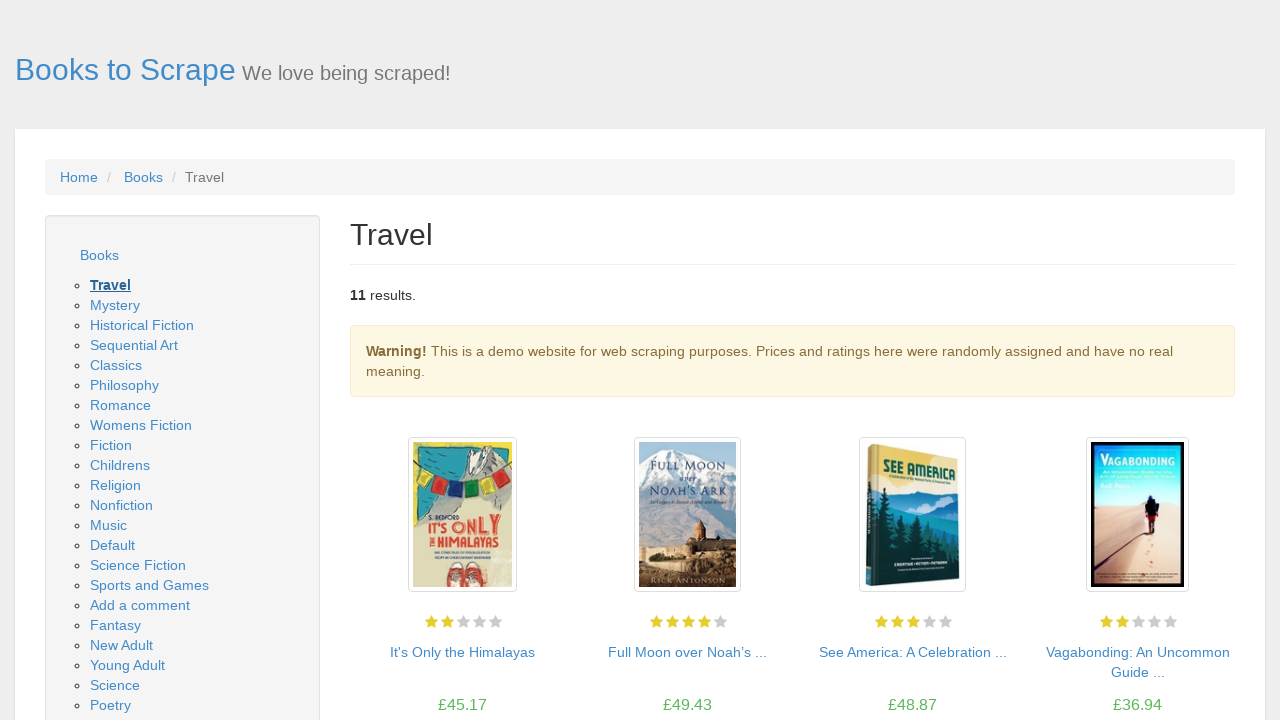

Located book title element
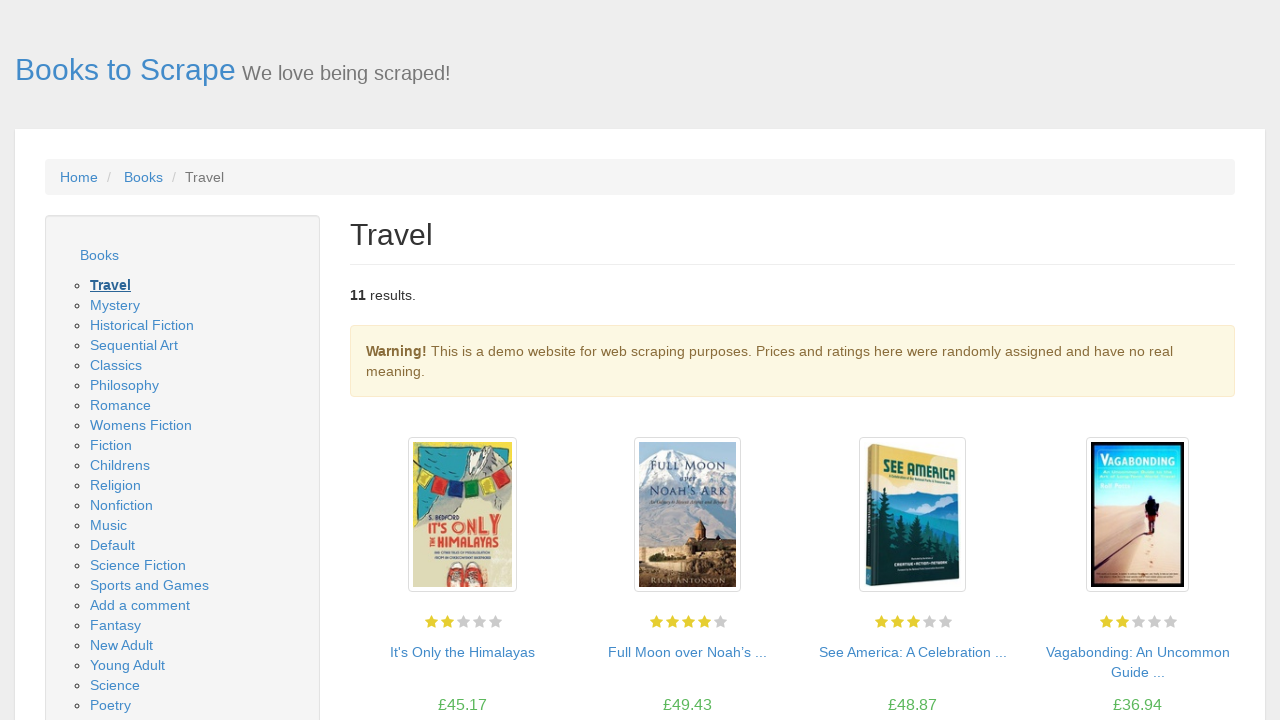

Located book price element
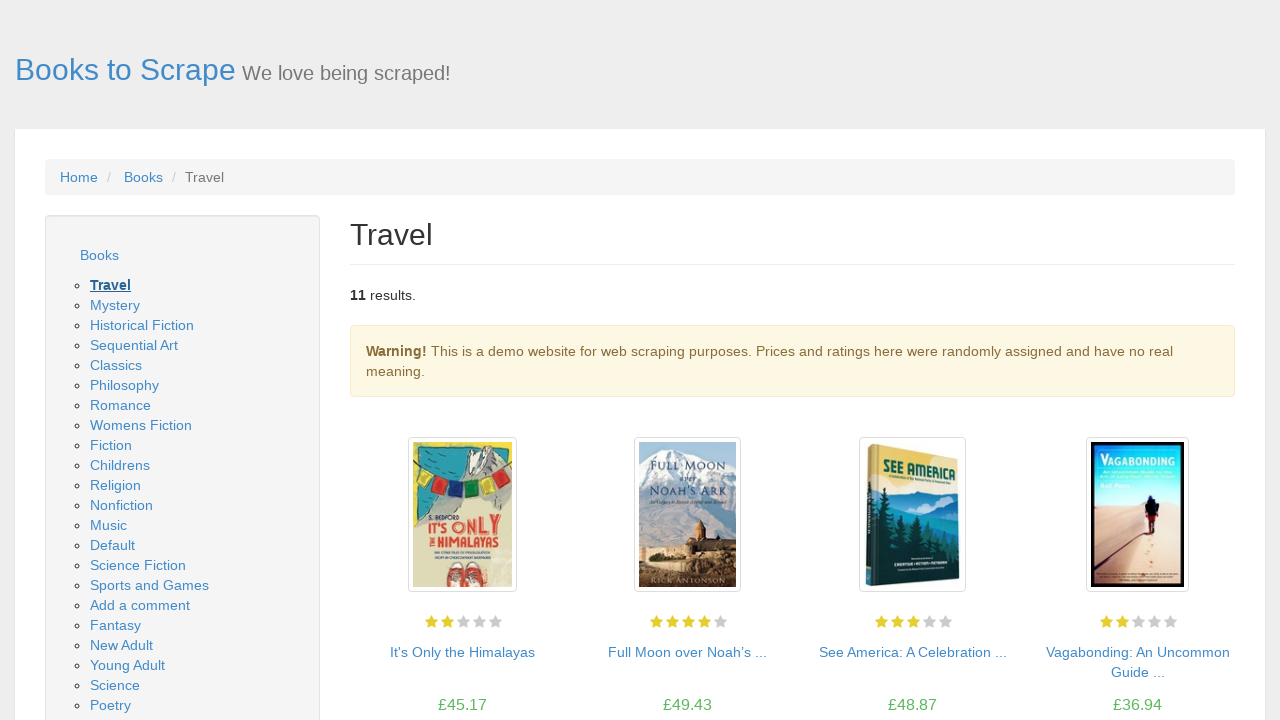

Located book title element
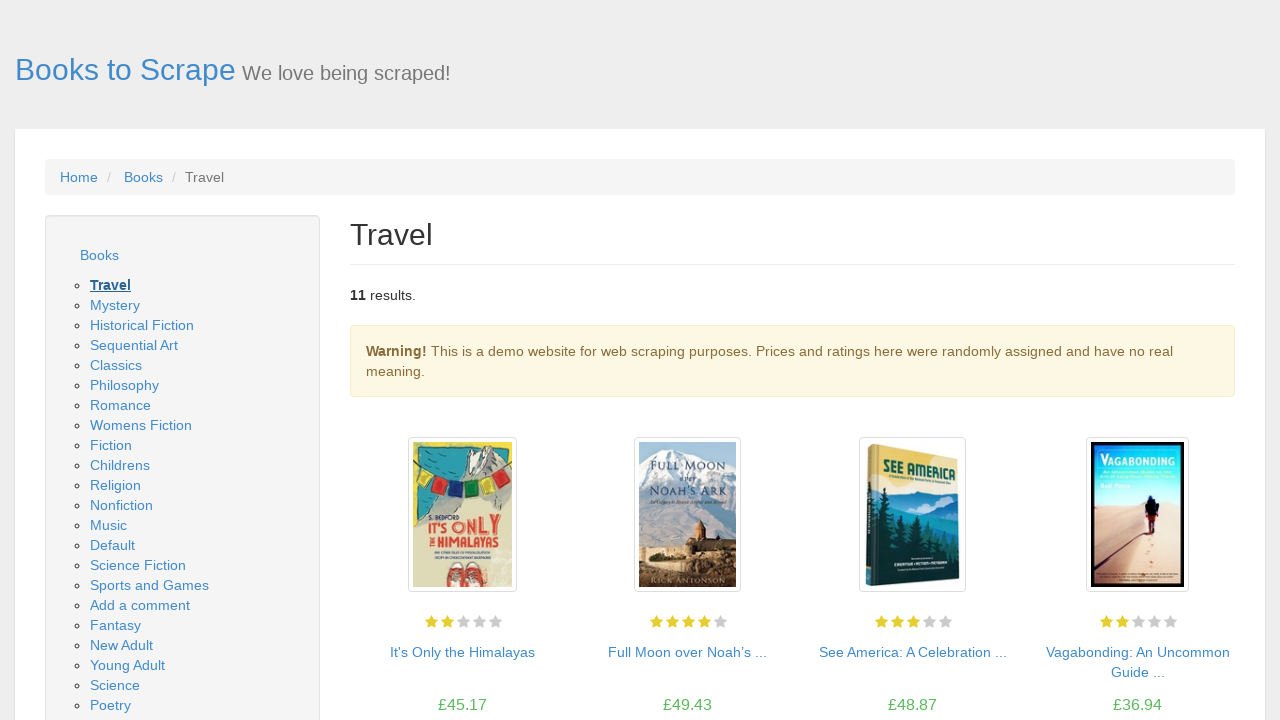

Located book price element
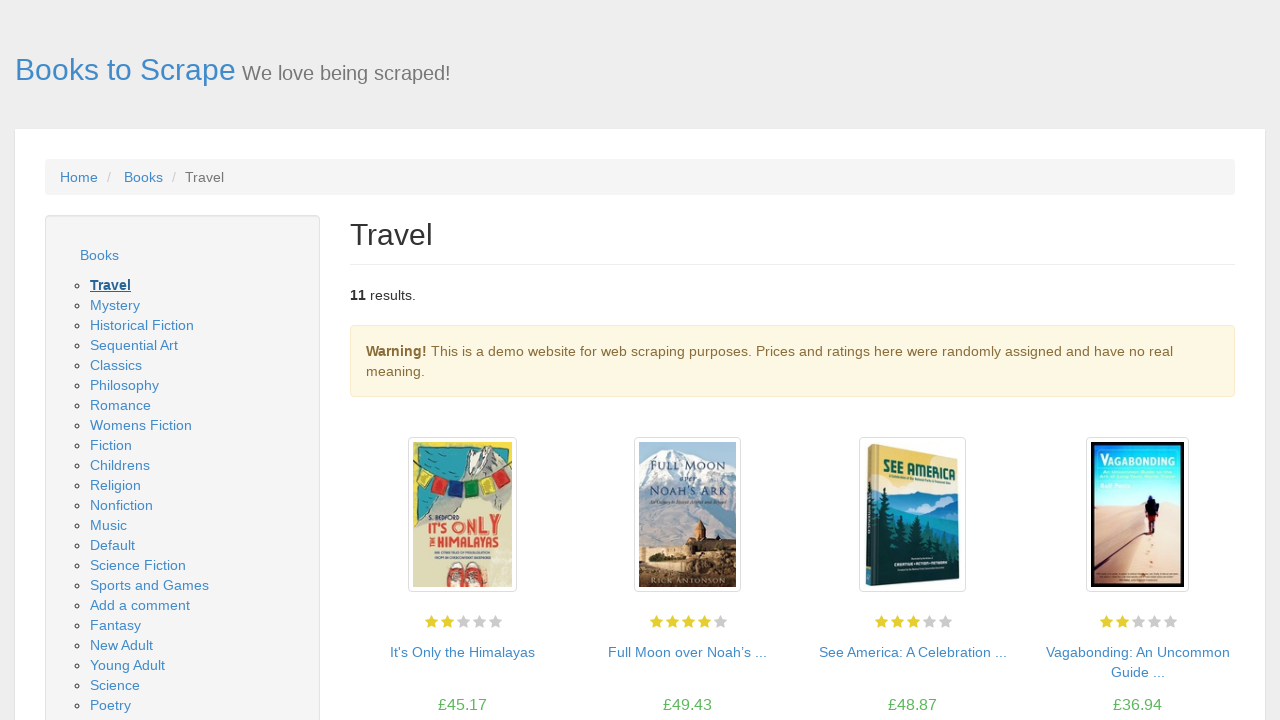

Located book title element
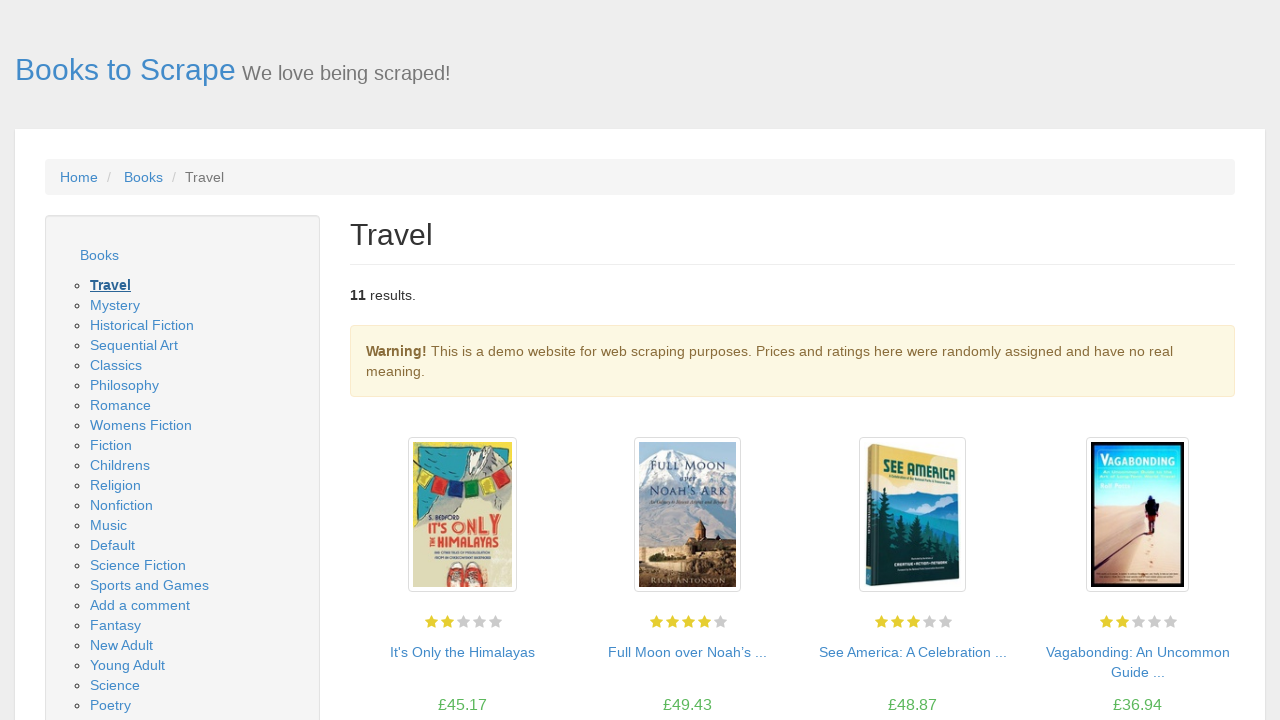

Located book price element
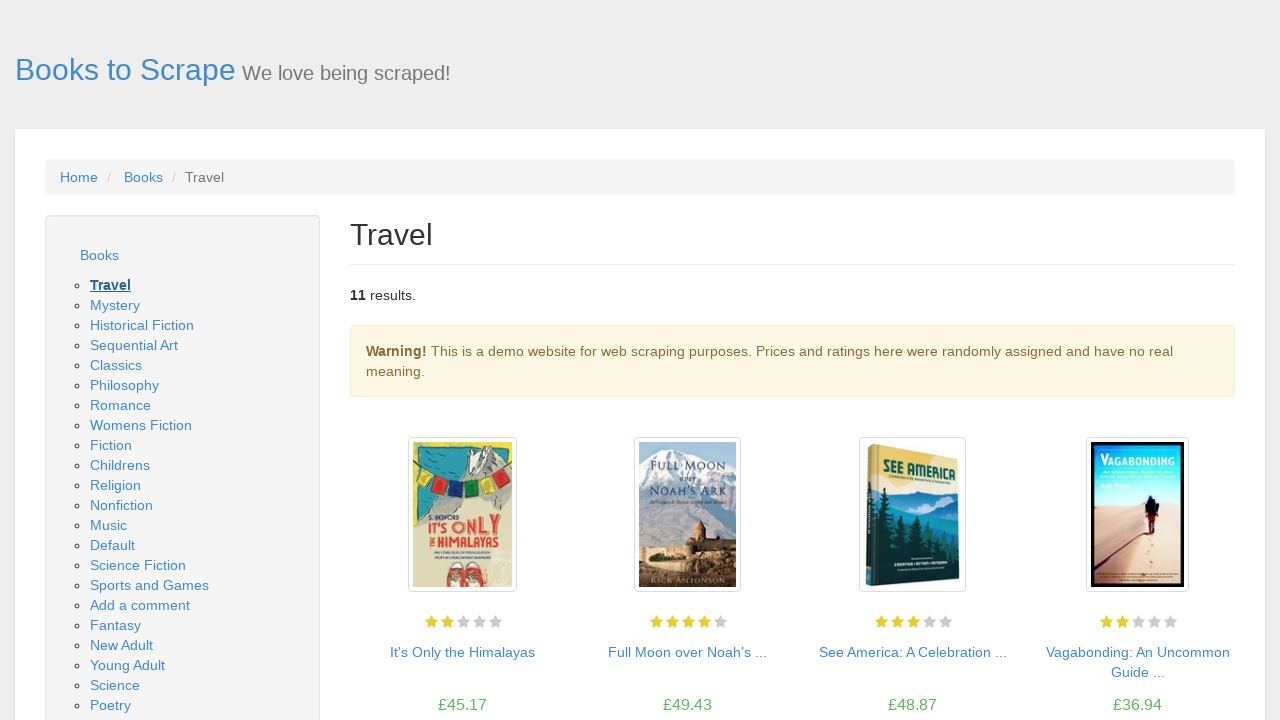

Located book title element
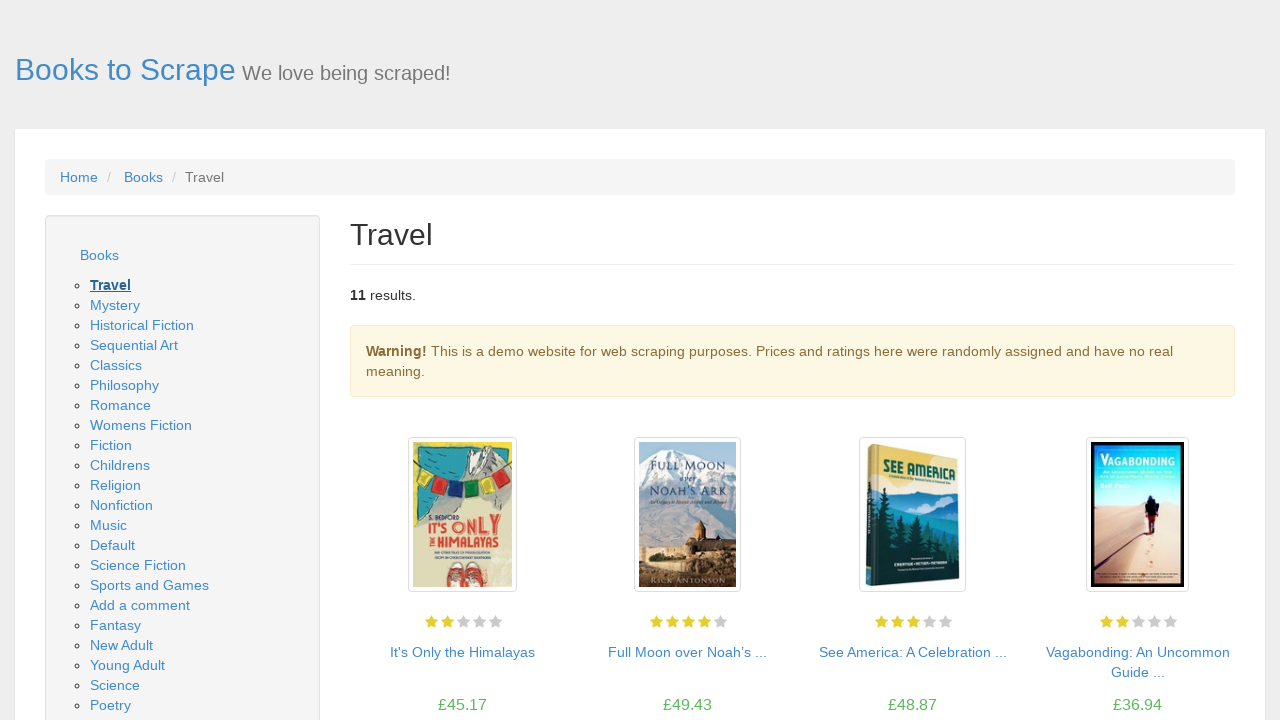

Located book price element
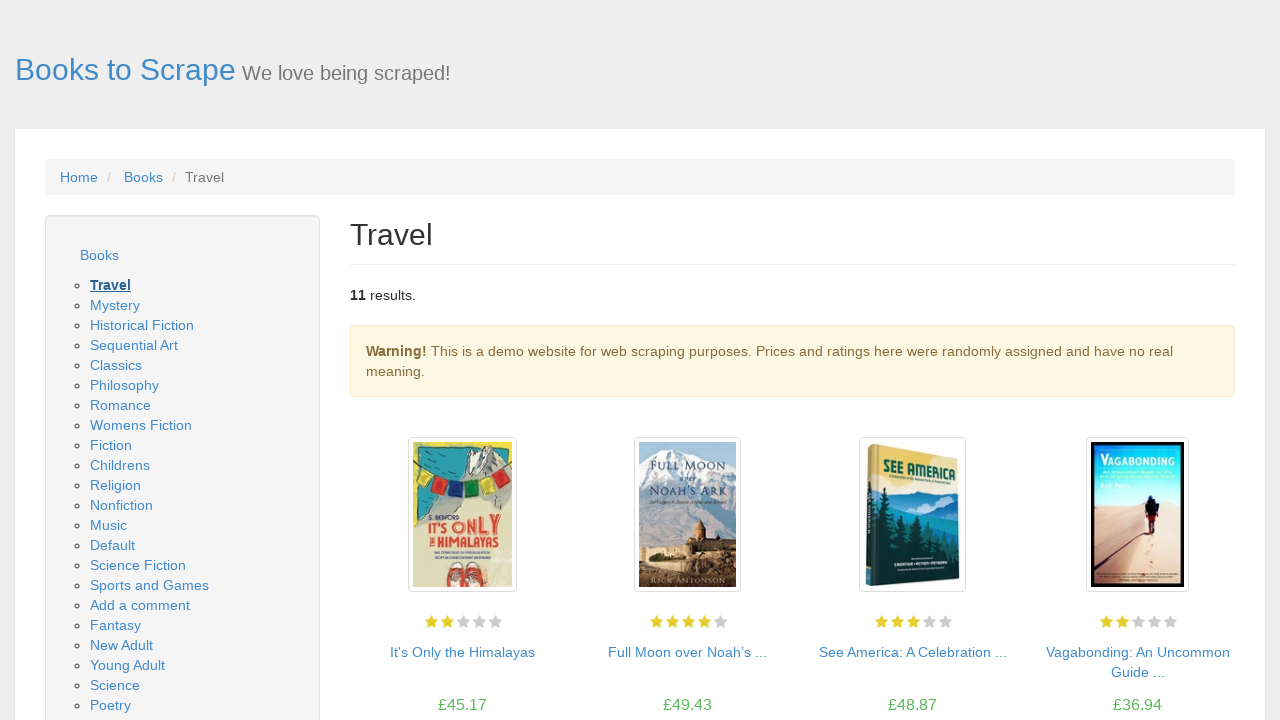

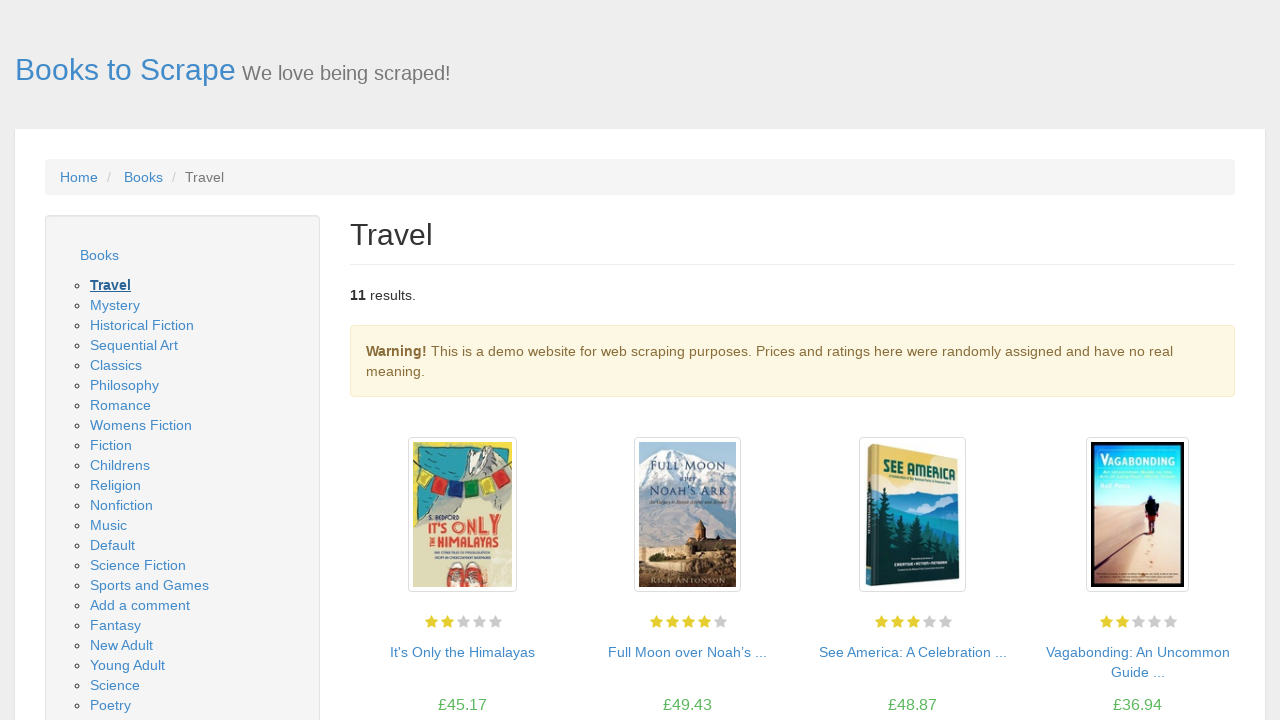